Tests social media link functionality by clicking Facebook, Twitter, and Instagram icons and verifying they open correct URLs in new windows

Starting URL: https://www.josalukkaseasybuy.com

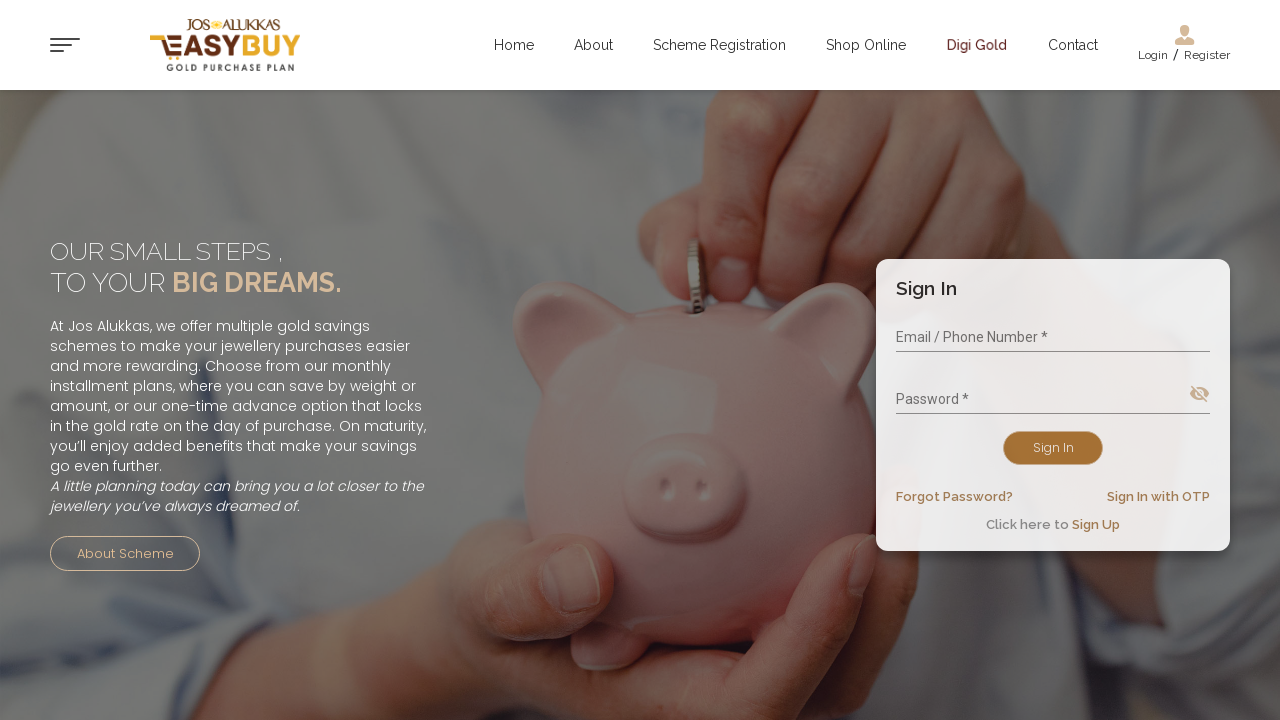

Stored main page reference
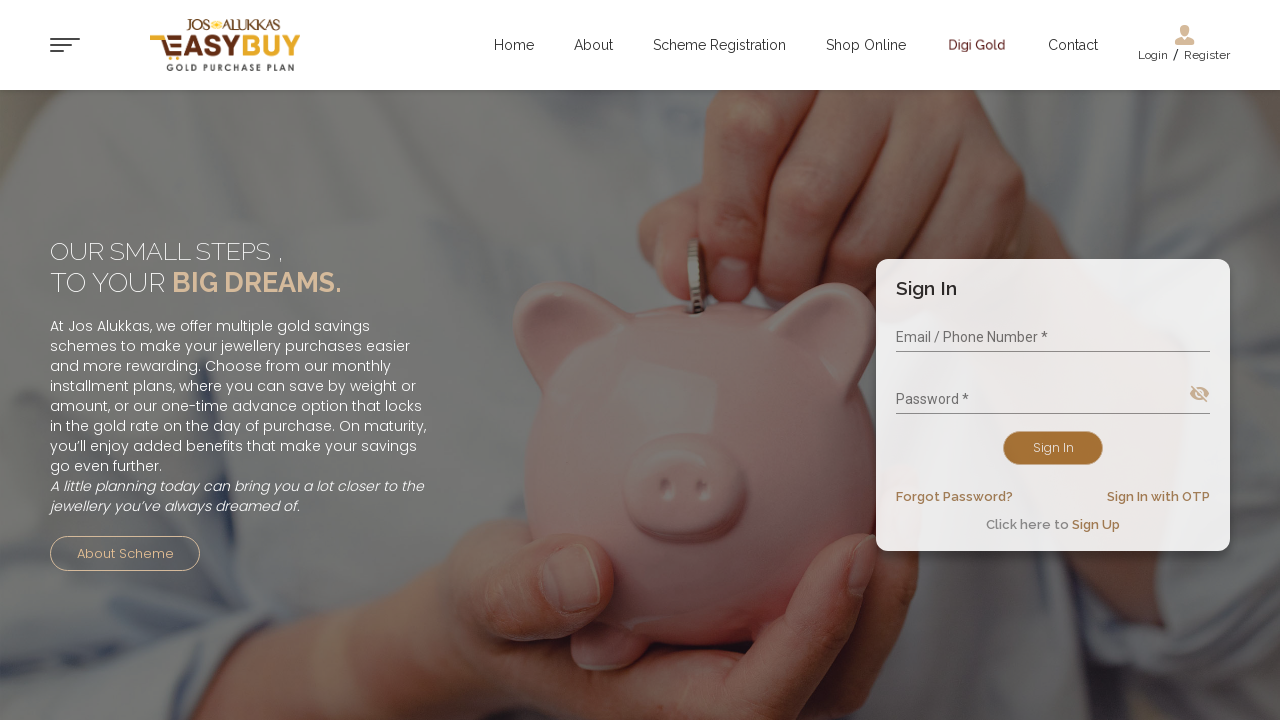

Clicked Facebook icon to open new tab at (713, 435) on xpath=//span[contains(@class, 'icon-facebook')]
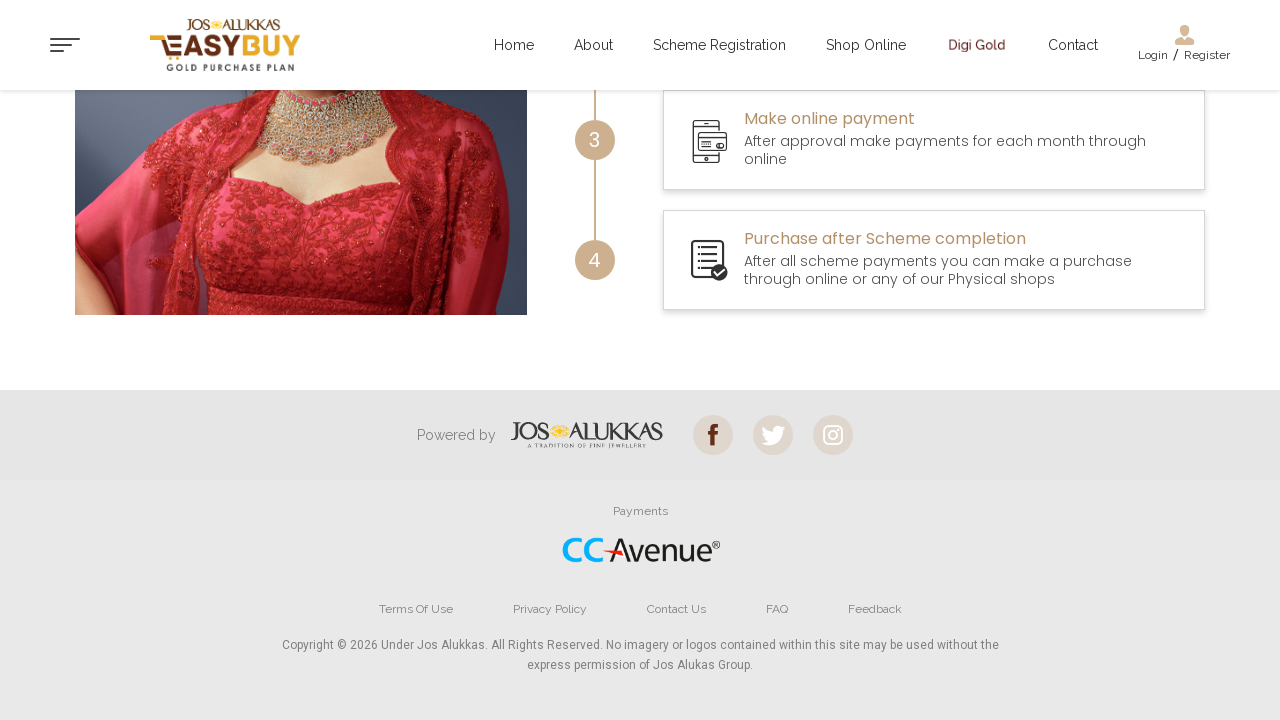

Captured Facebook page reference
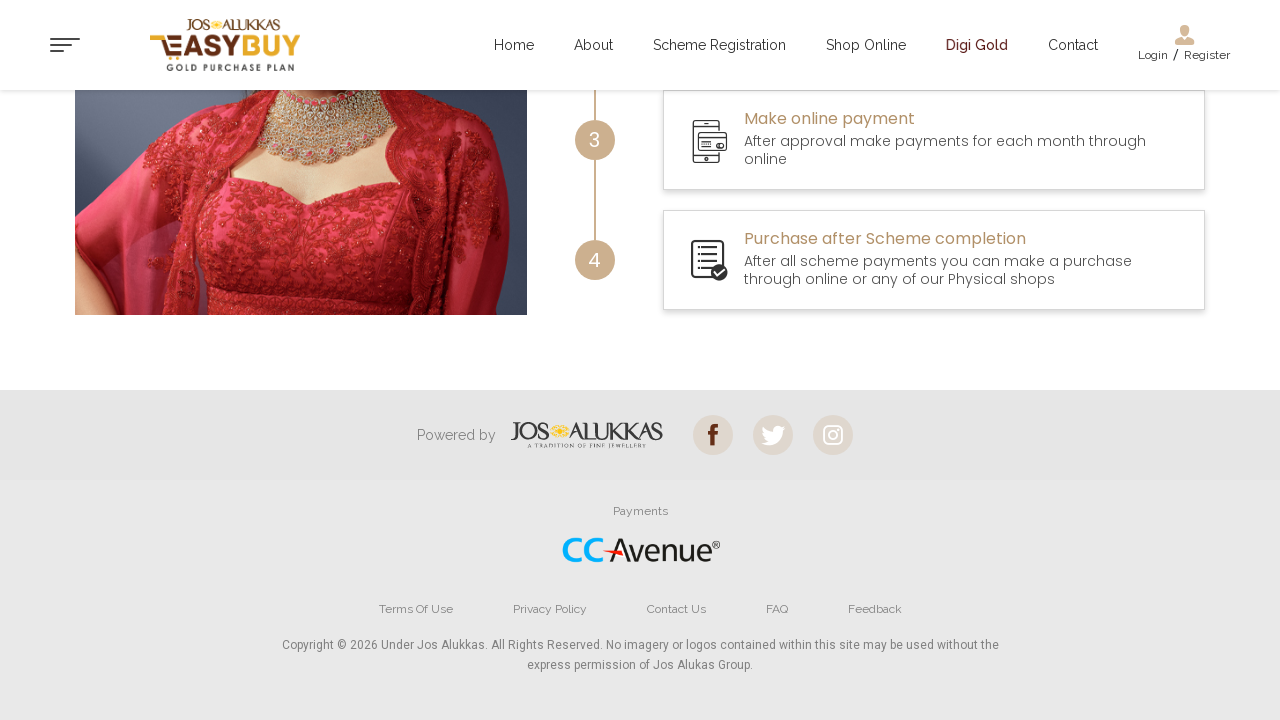

Facebook page loaded successfully
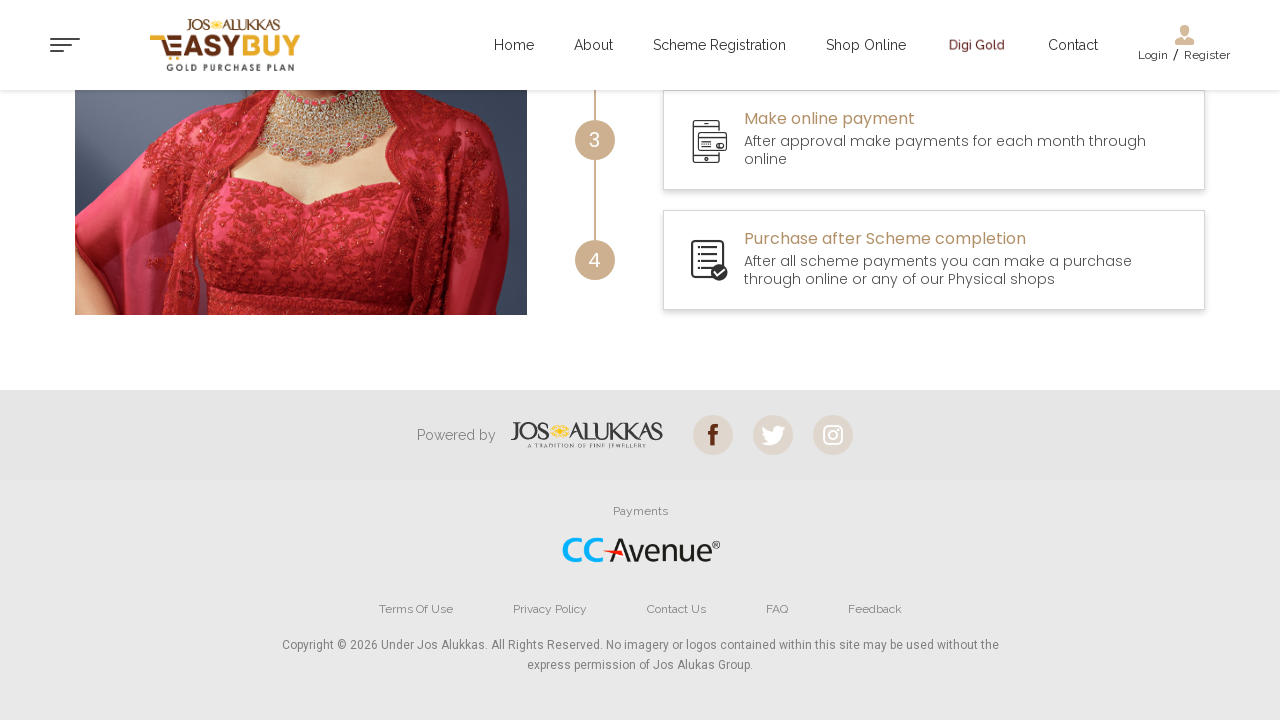

Closed Facebook page
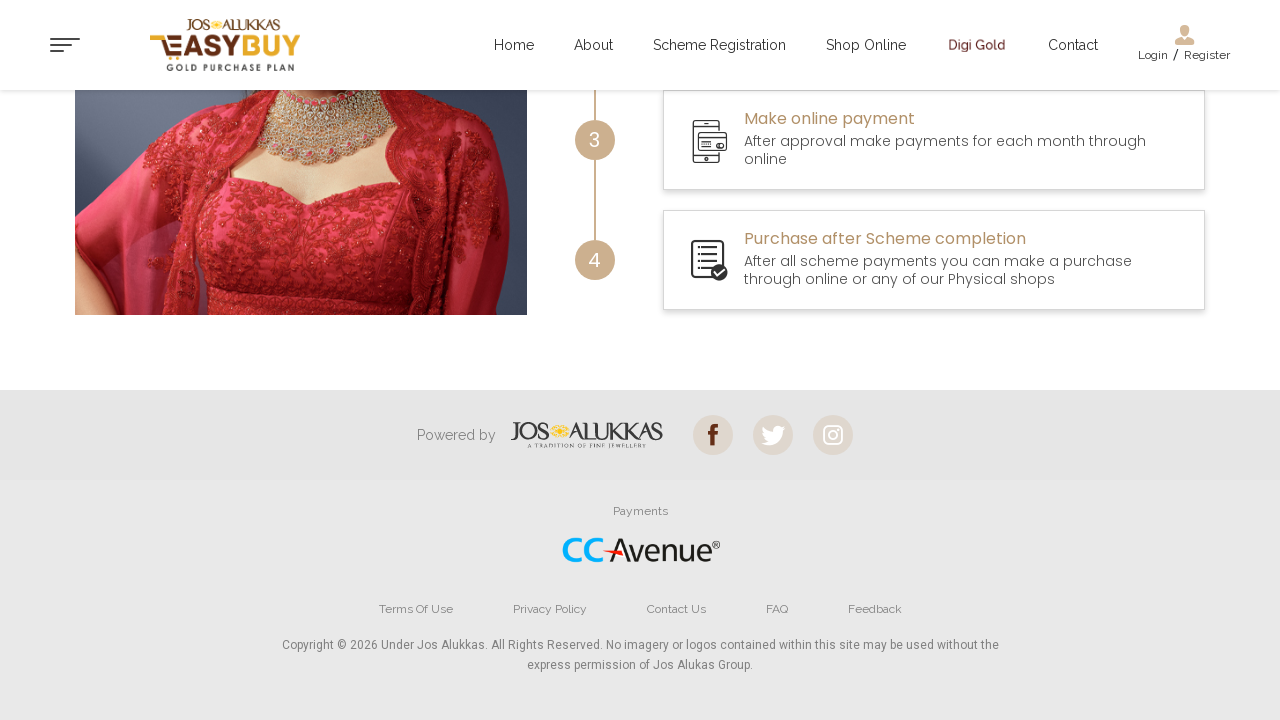

Clicked Twitter icon to open new tab at (773, 435) on xpath=//span[contains(@class, 'icon-twitter')]
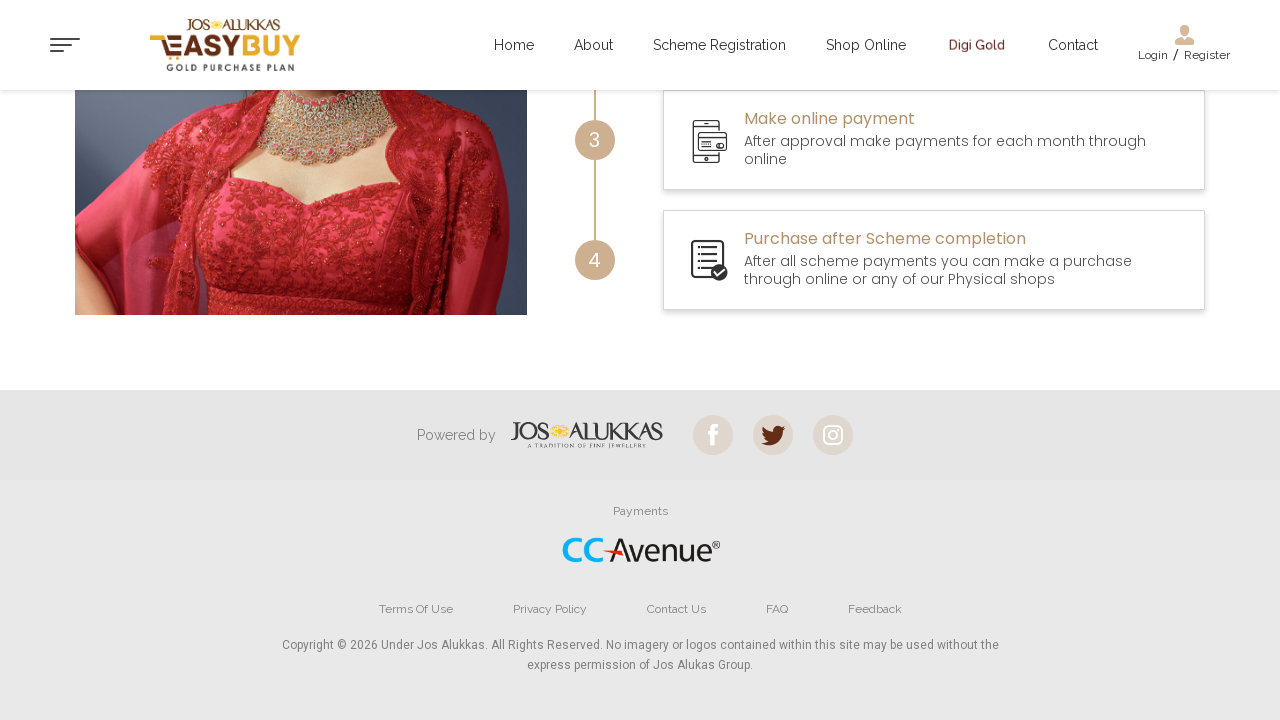

Captured Twitter page reference
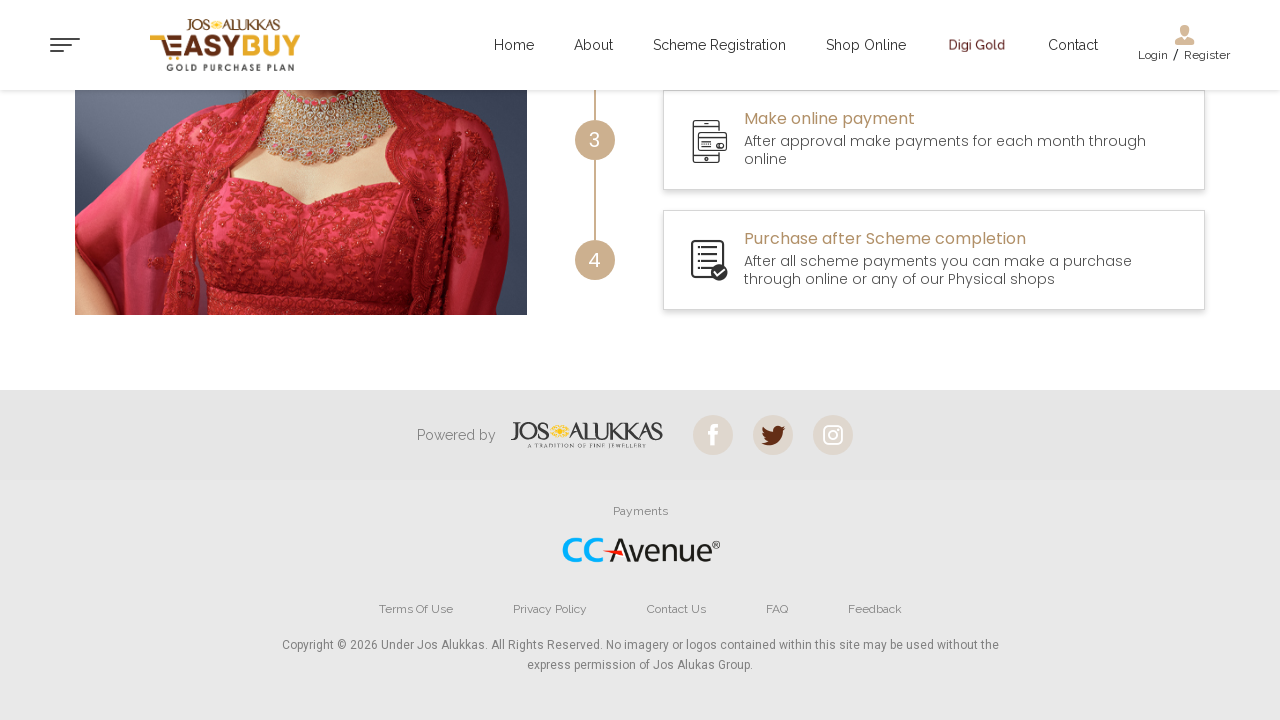

Twitter page loaded successfully
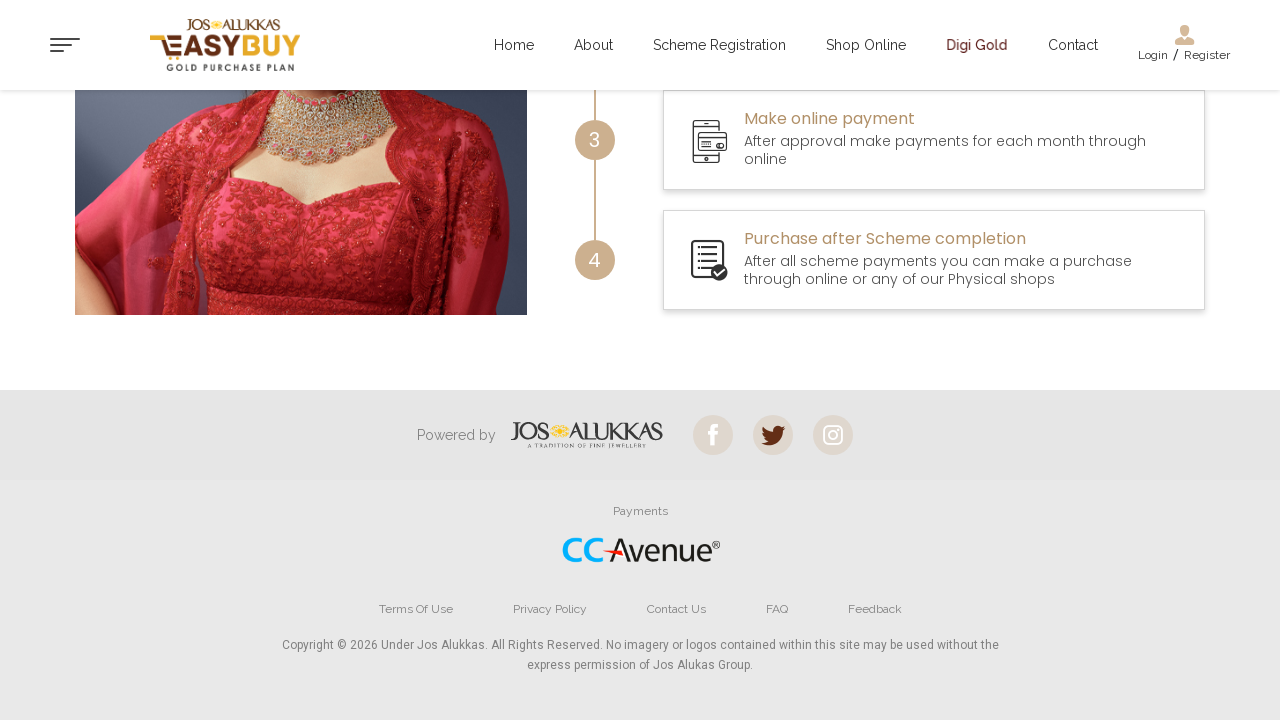

Closed Twitter page
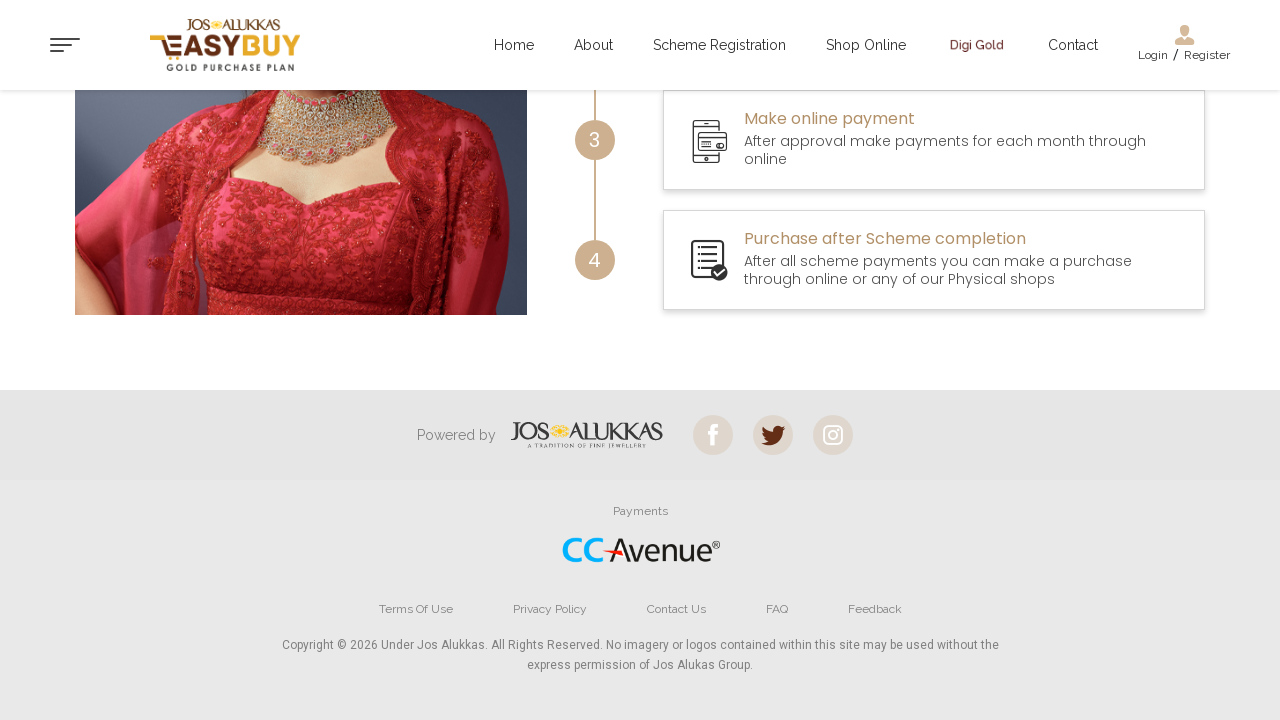

Clicked Instagram icon to open new tab at (833, 435) on xpath=//span[contains(@class, 'icon-instagram')]
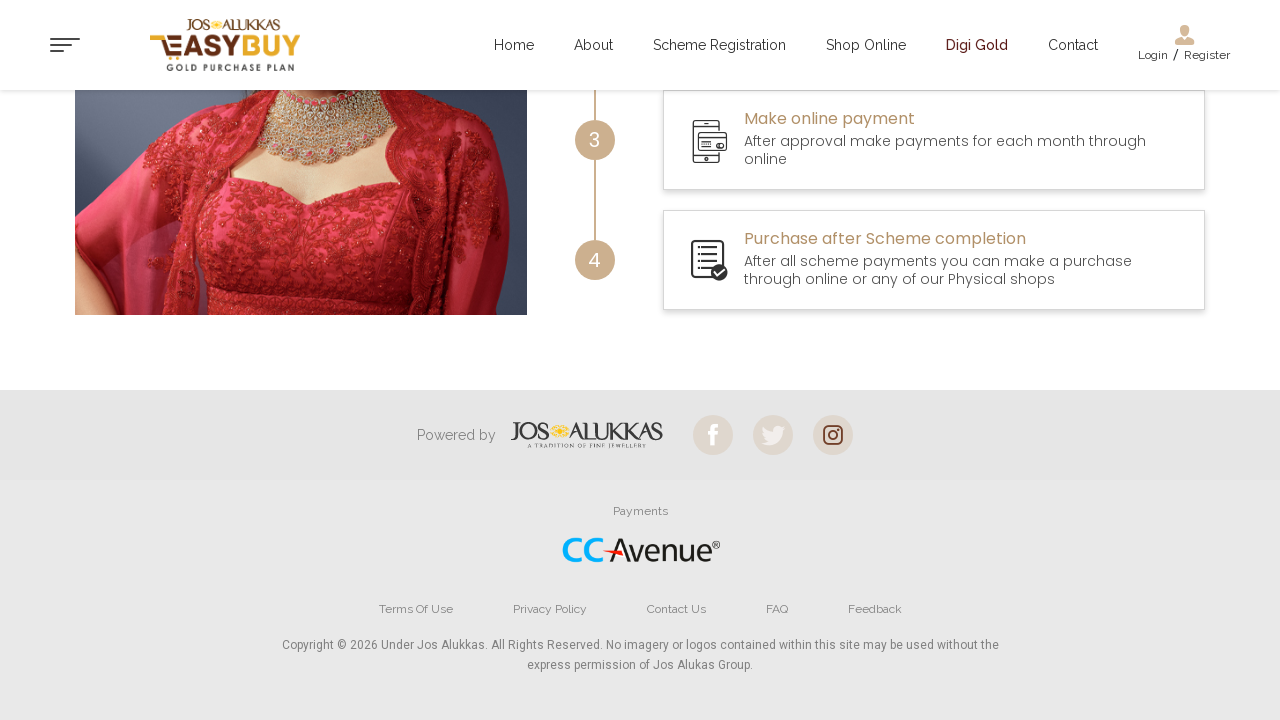

Captured Instagram page reference
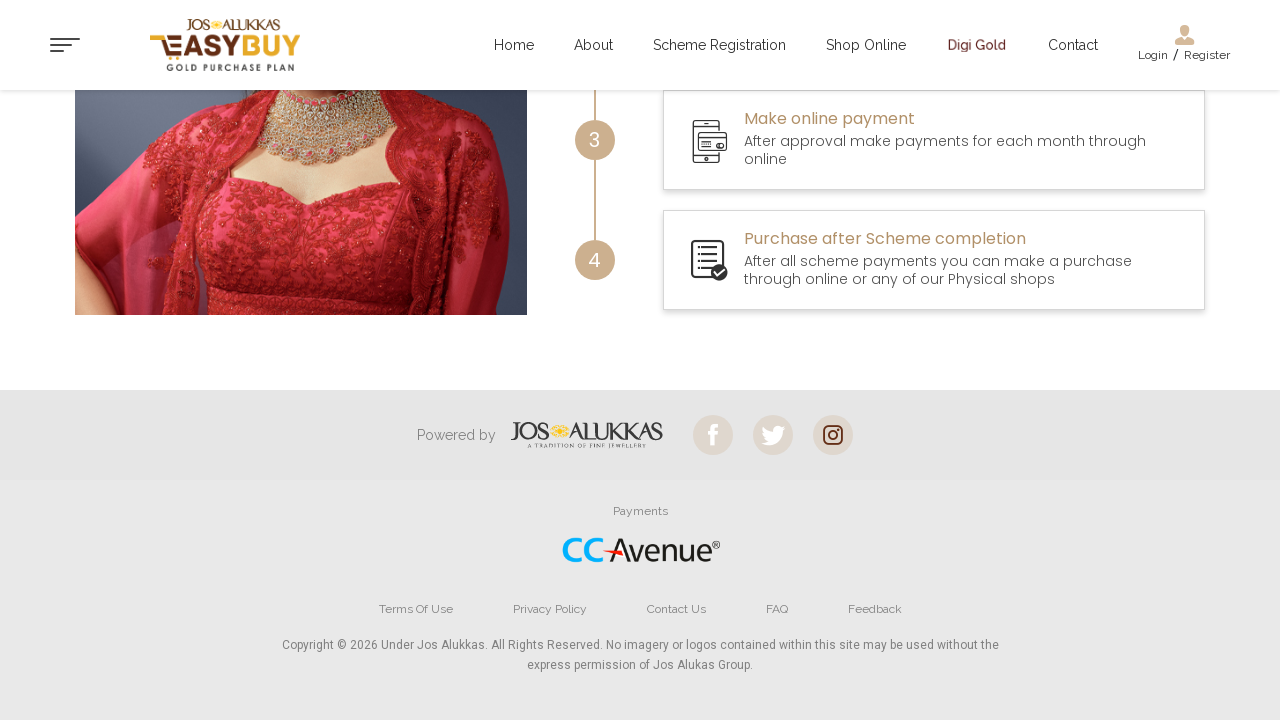

Instagram page loaded successfully
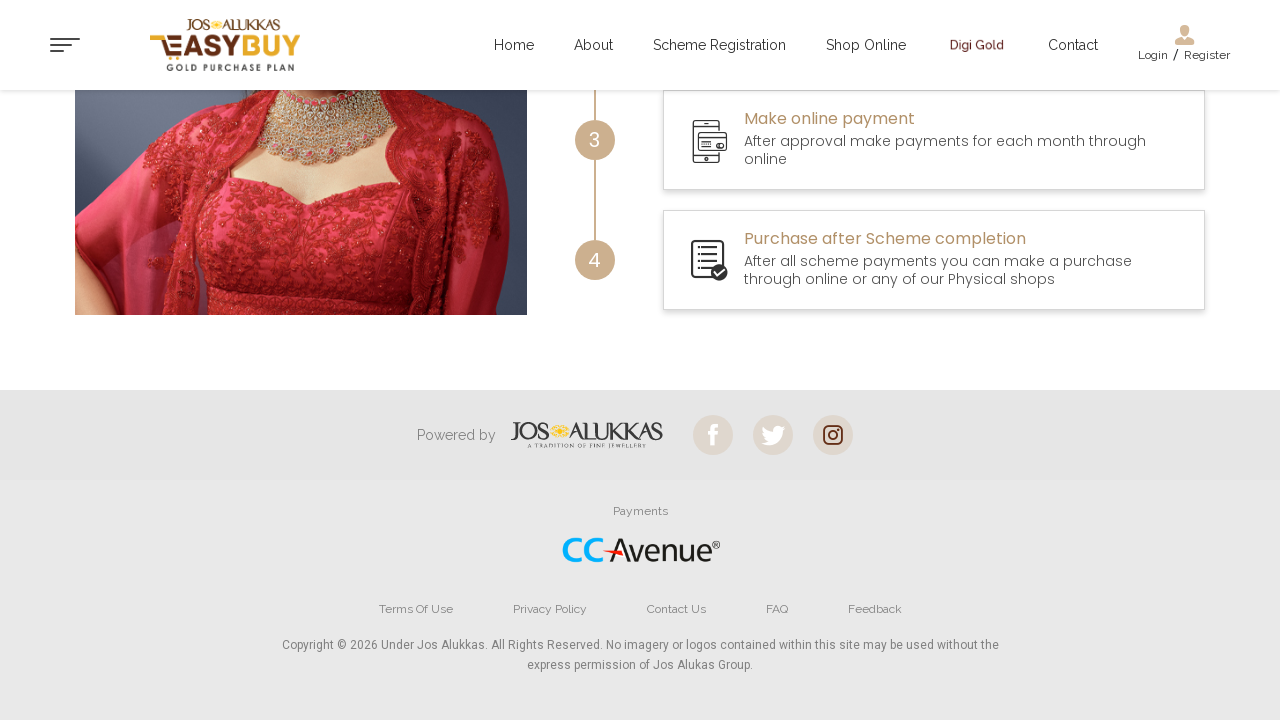

Closed Instagram page
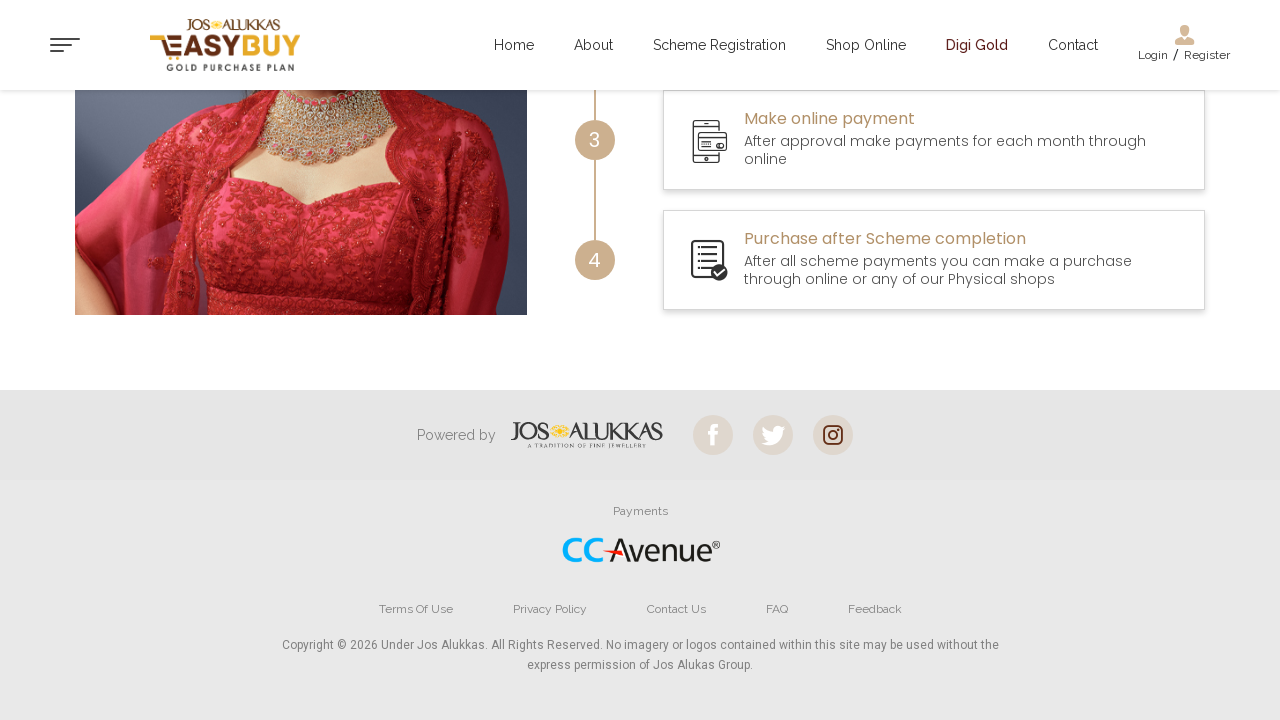

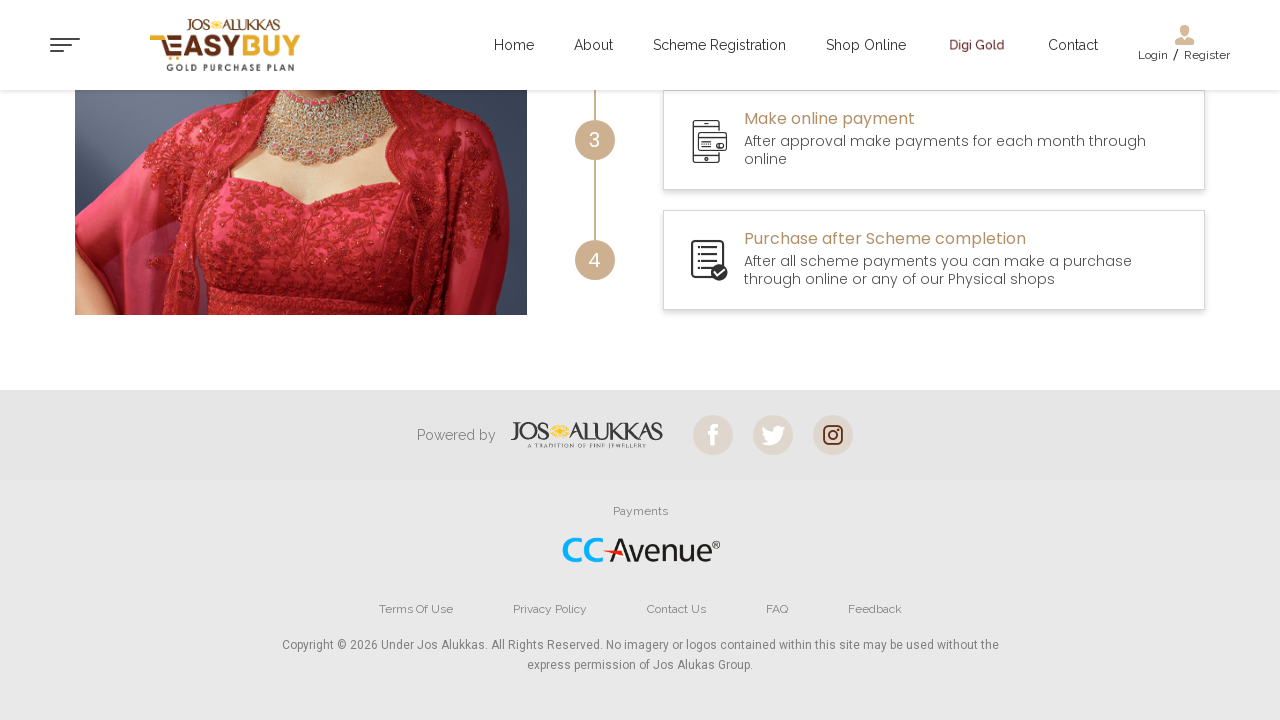